Tests Mercari product search functionality by searching for a MacBook Pro, waiting for search results to load, and then clicking on the first product to verify the product detail page loads correctly.

Starting URL: https://jp.mercari.com/search?keyword=macbook%20pro%2013inch&status=sold_out%7Ctrading

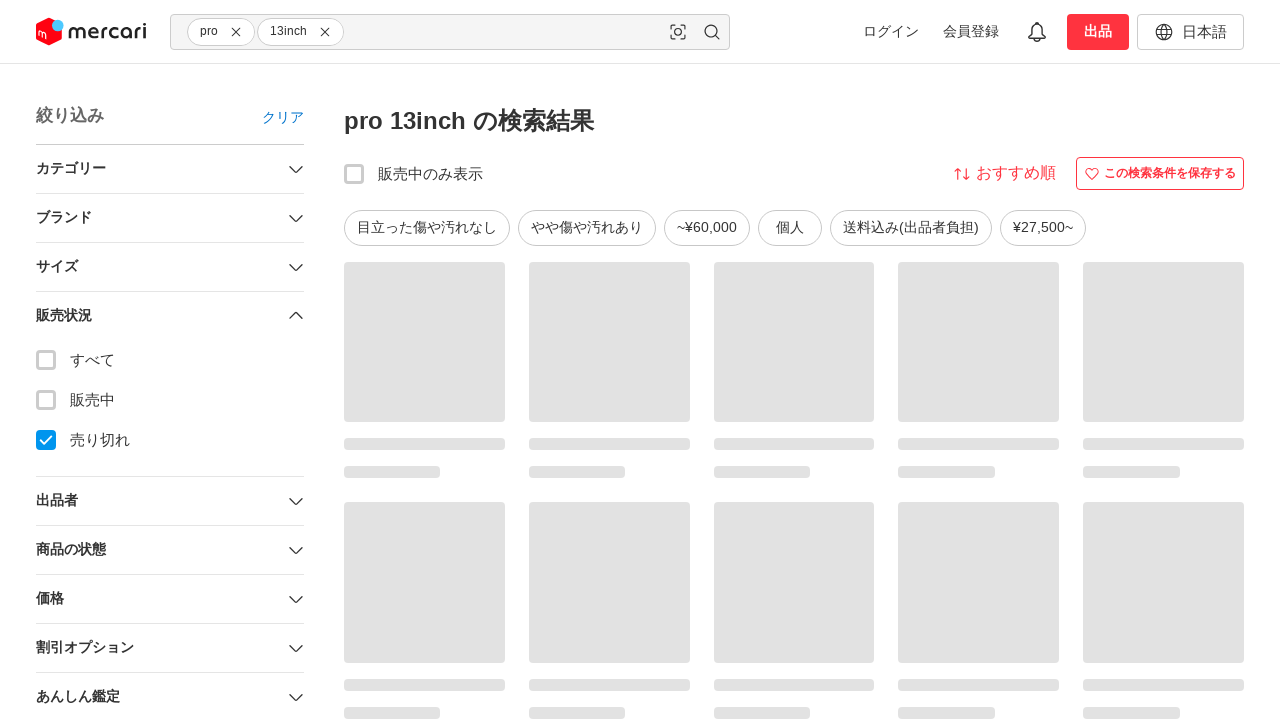

Search results grid loaded with product items
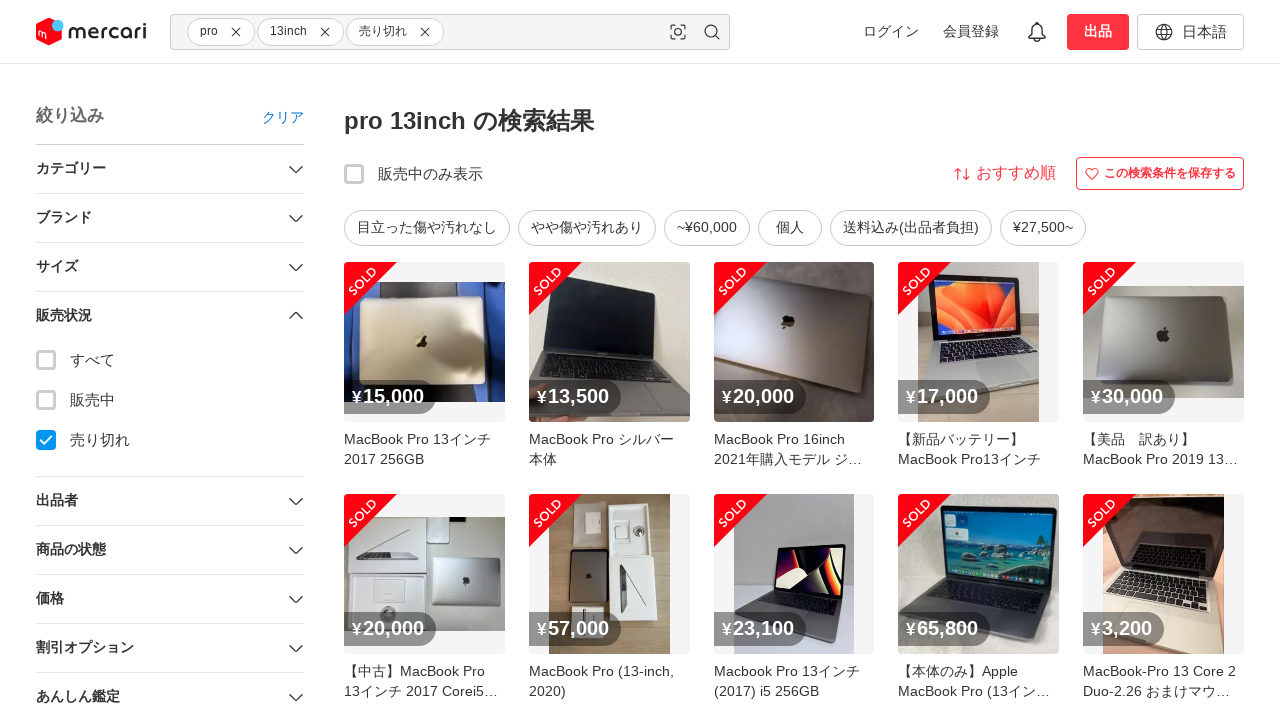

Located first product in search results
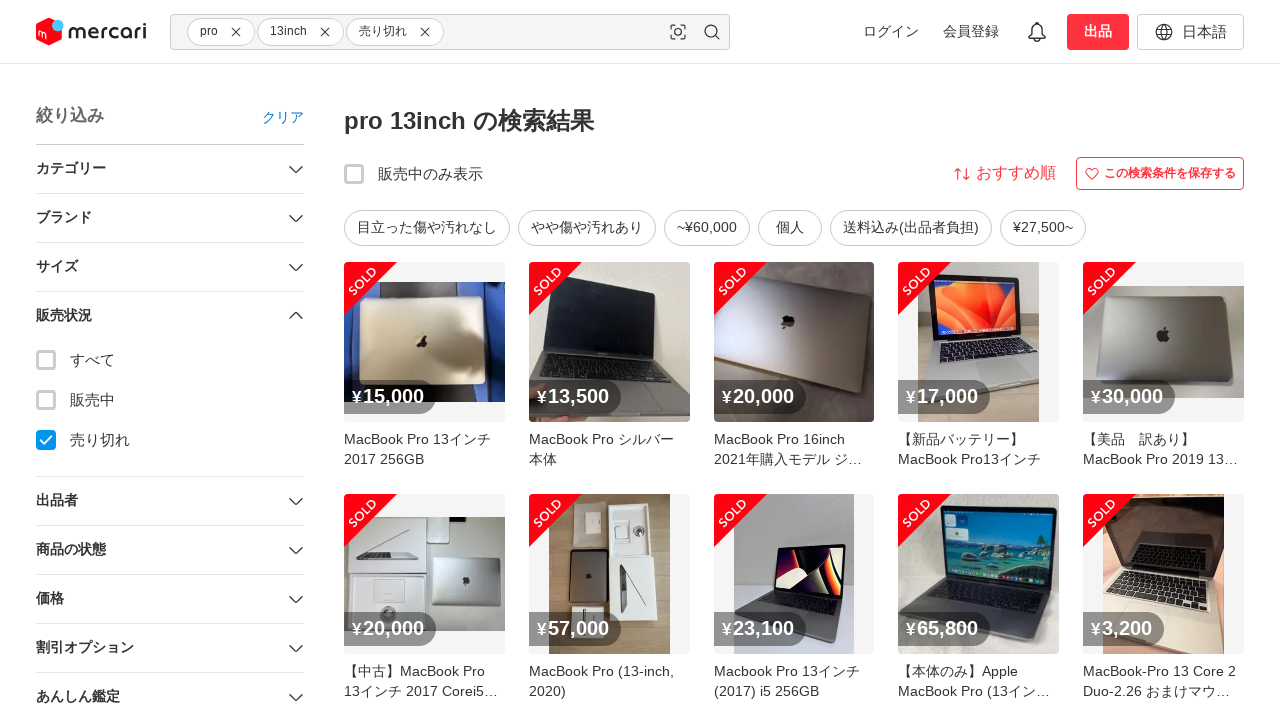

Clicked on first product to navigate to detail page at (424, 366) on #item-grid > ul > li >> nth=0 >> a
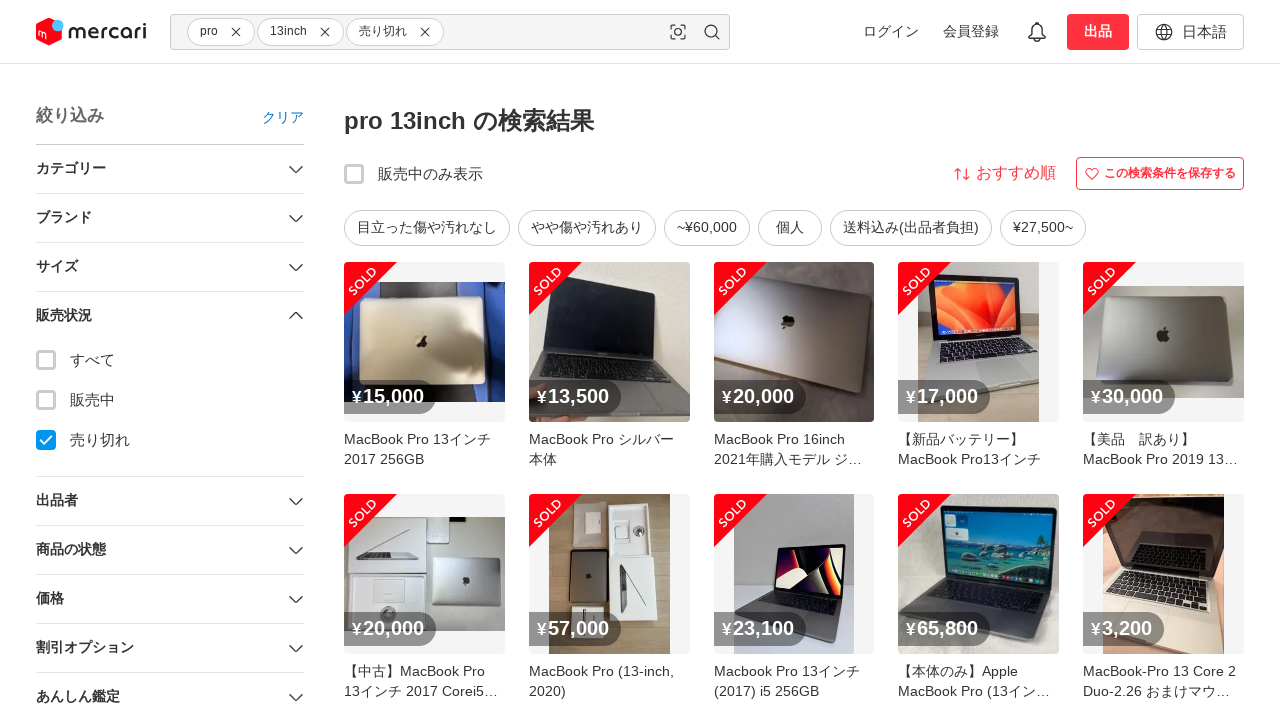

Product detail page DOM content loaded
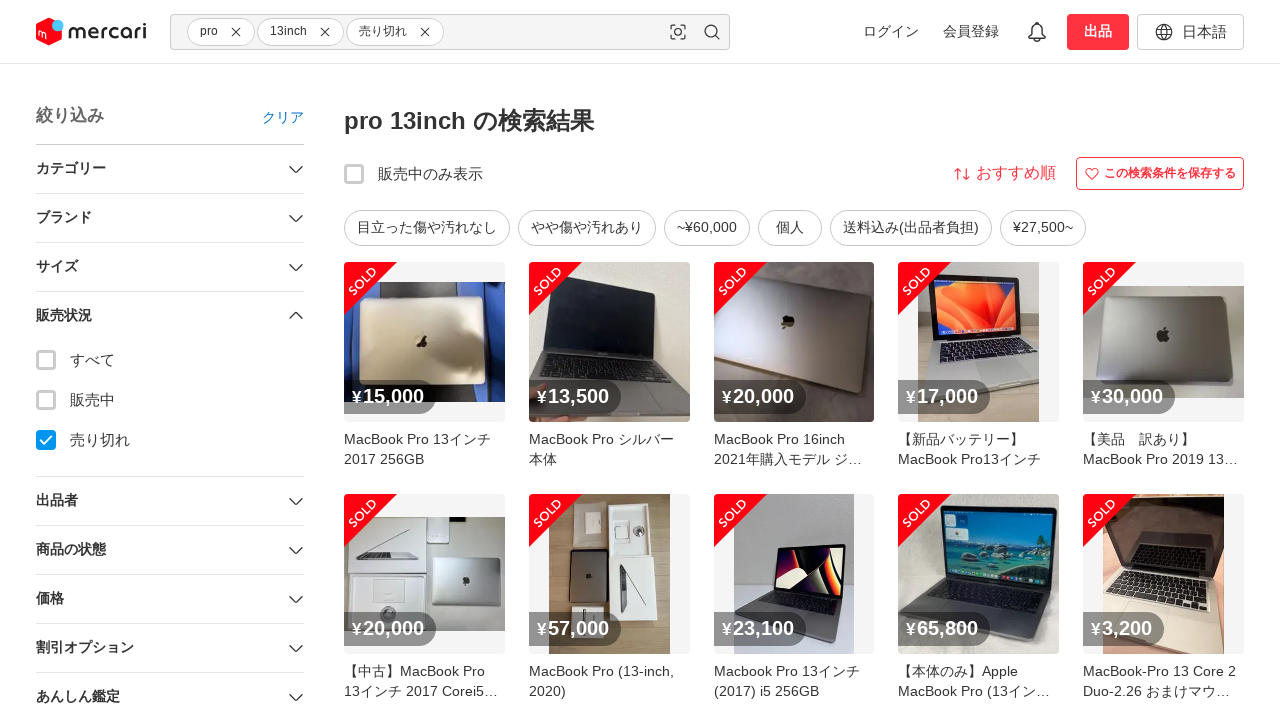

Product name element visible - product detail page fully loaded
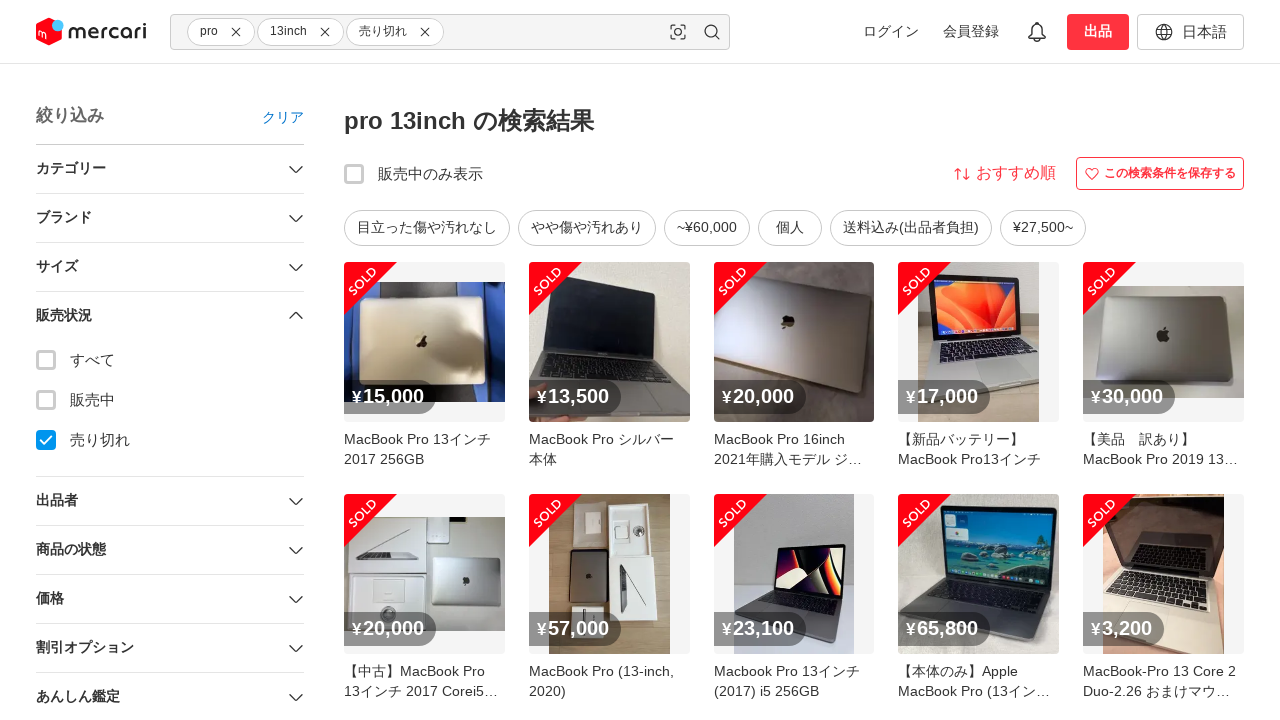

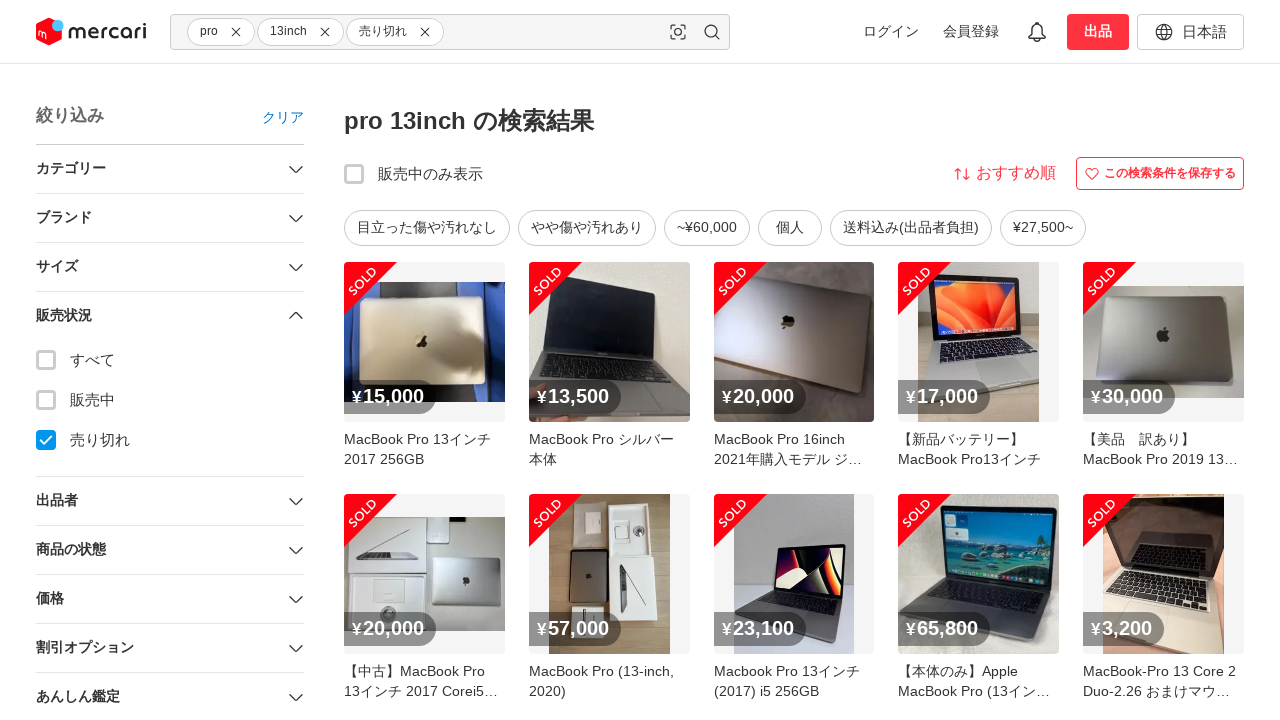